Tests iframe handling by switching between multiple frames, filling a text field, selecting from a dropdown, and clicking a checkbox across different nested iframes

Starting URL: https://syntaxprojects.com/handle-iframe.php

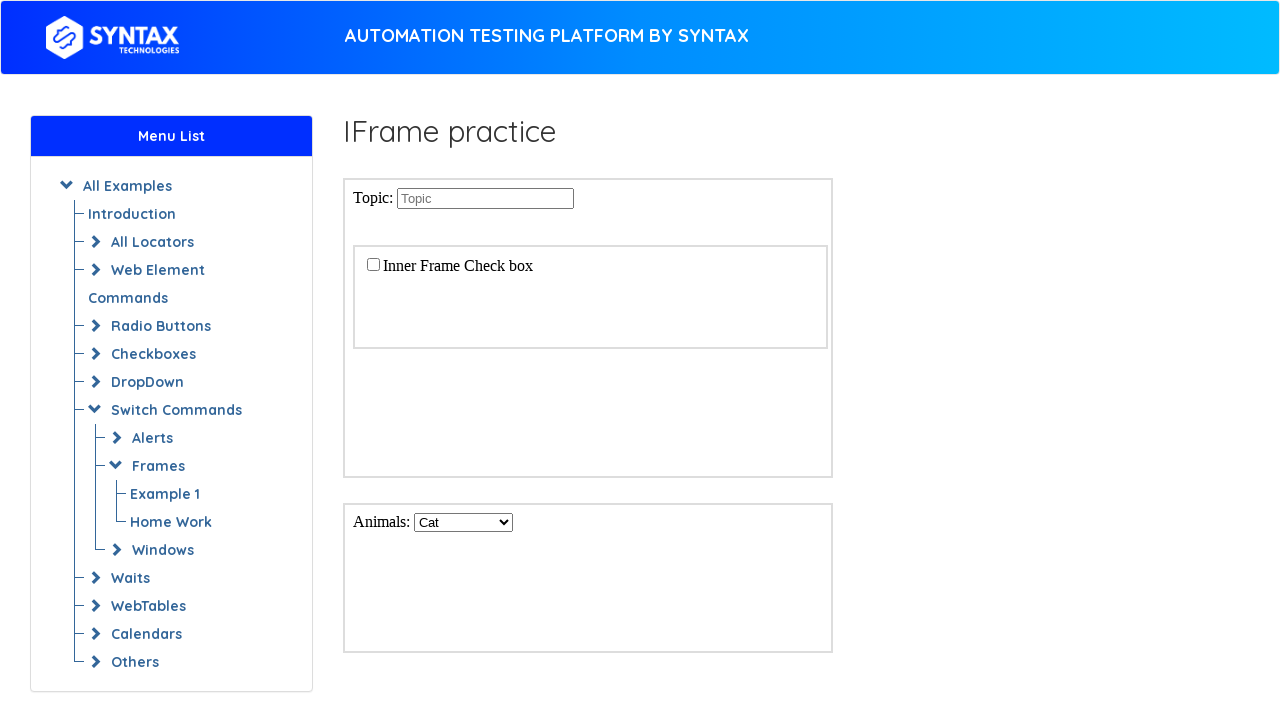

Switched to first iframe and filled Topic field with 'This is a frame' on iframe >> nth=0 >> internal:control=enter-frame >> input[name='Topic']
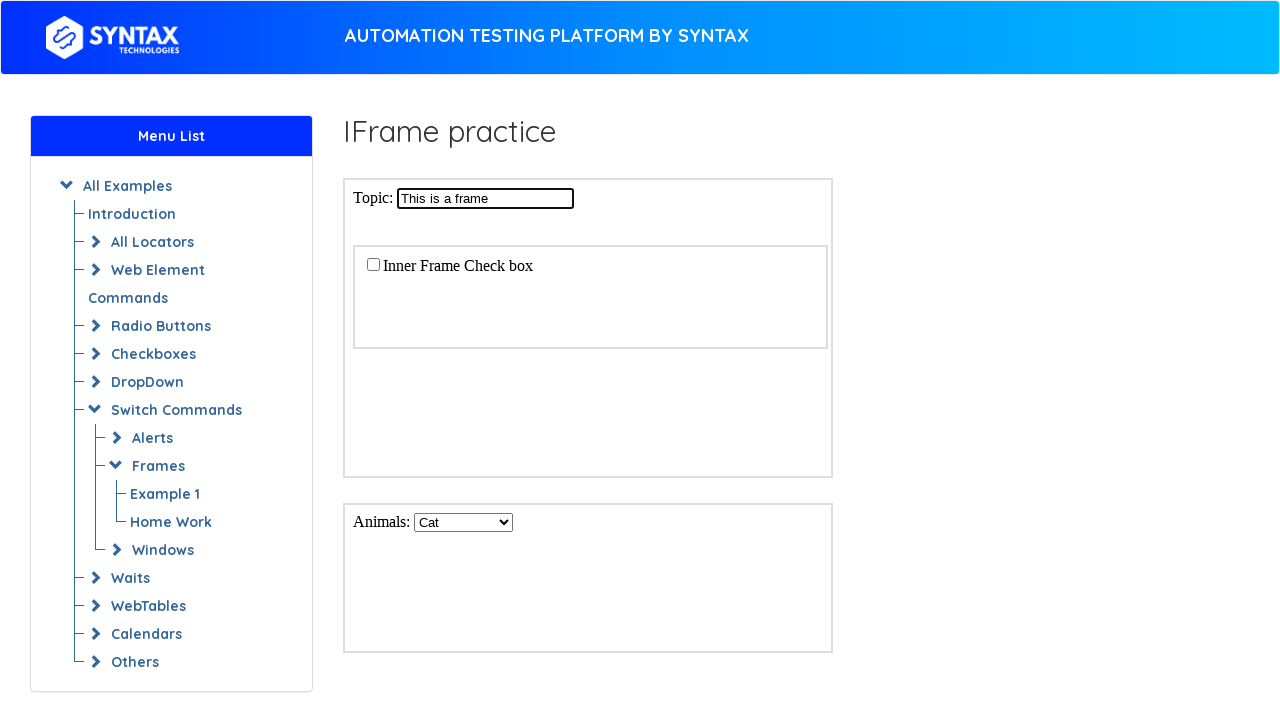

Switched to dropdown iframe and selected 'avatar' from animals dropdown on #dropdownIframe >> internal:control=enter-frame >> select#animals
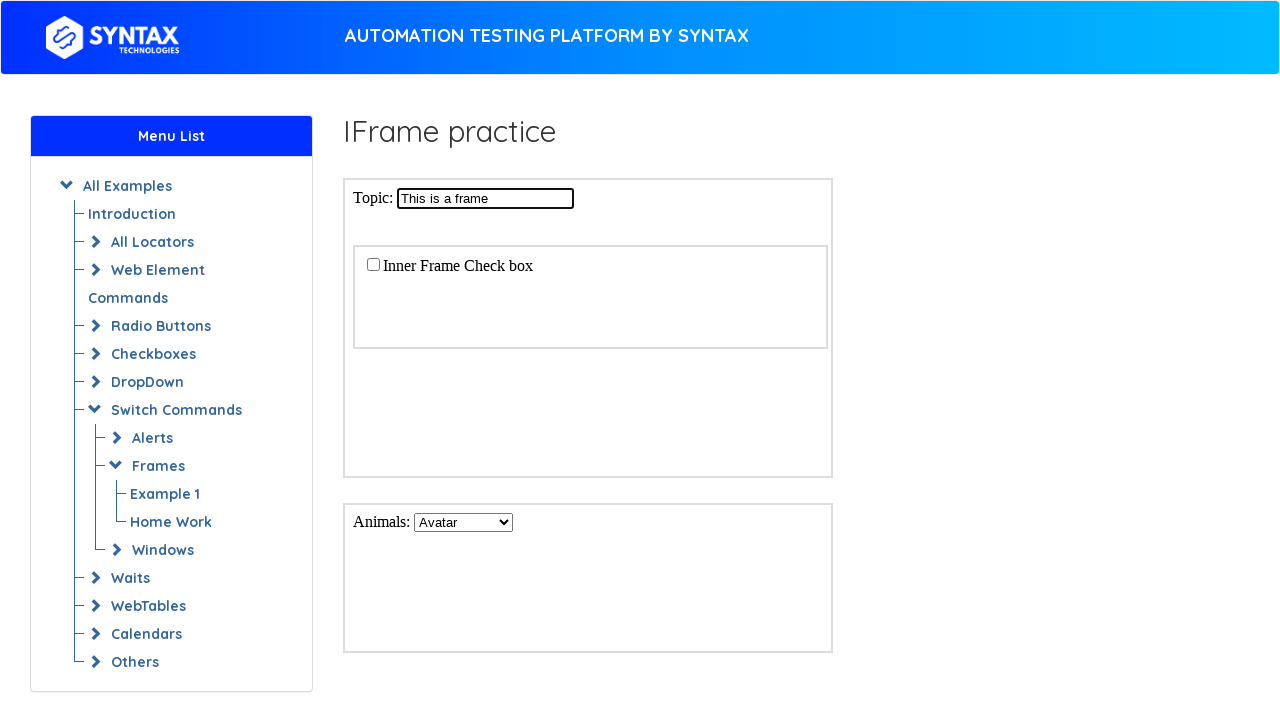

Switched to nested checkbox iframe within first frame and clicked Option-1 checkbox at (373, 264) on iframe >> nth=0 >> internal:control=enter-frame >> #checkboxIframe >> internal:c
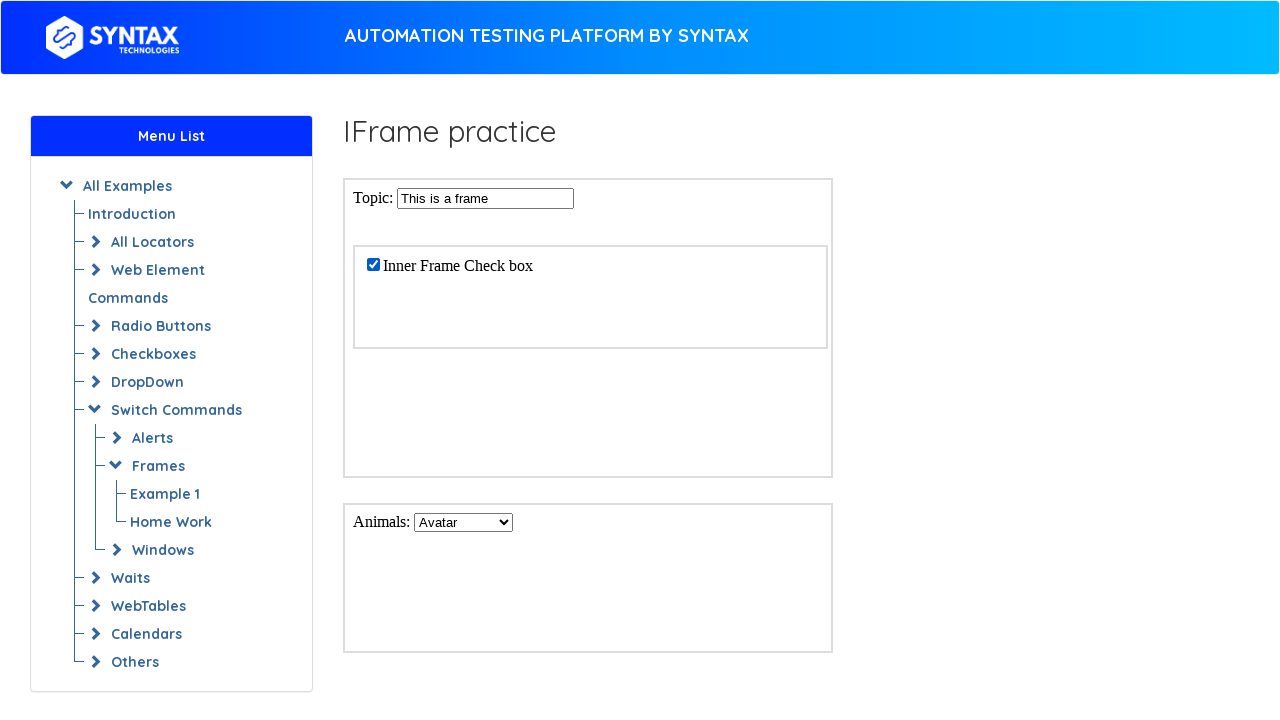

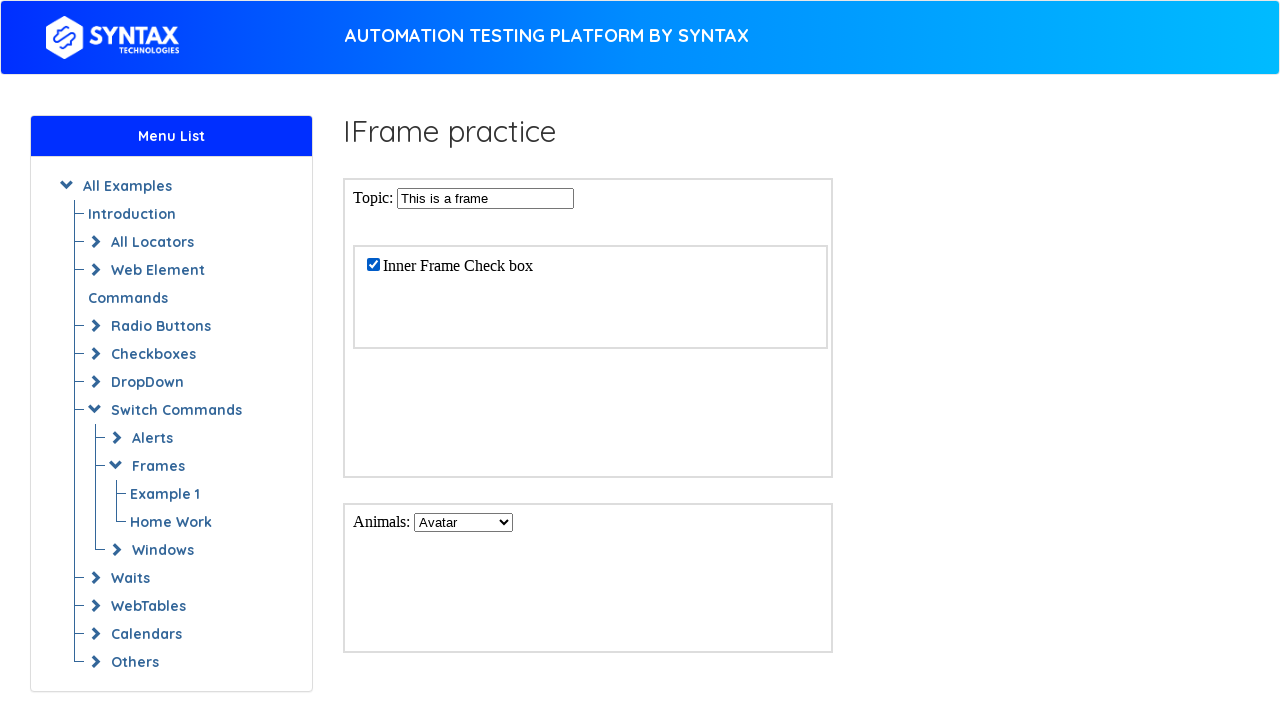